Opens the OrangeHRM demo website and maximizes the browser window to verify the page loads correctly.

Starting URL: https://opensource-demo.orangehrmlive.com/

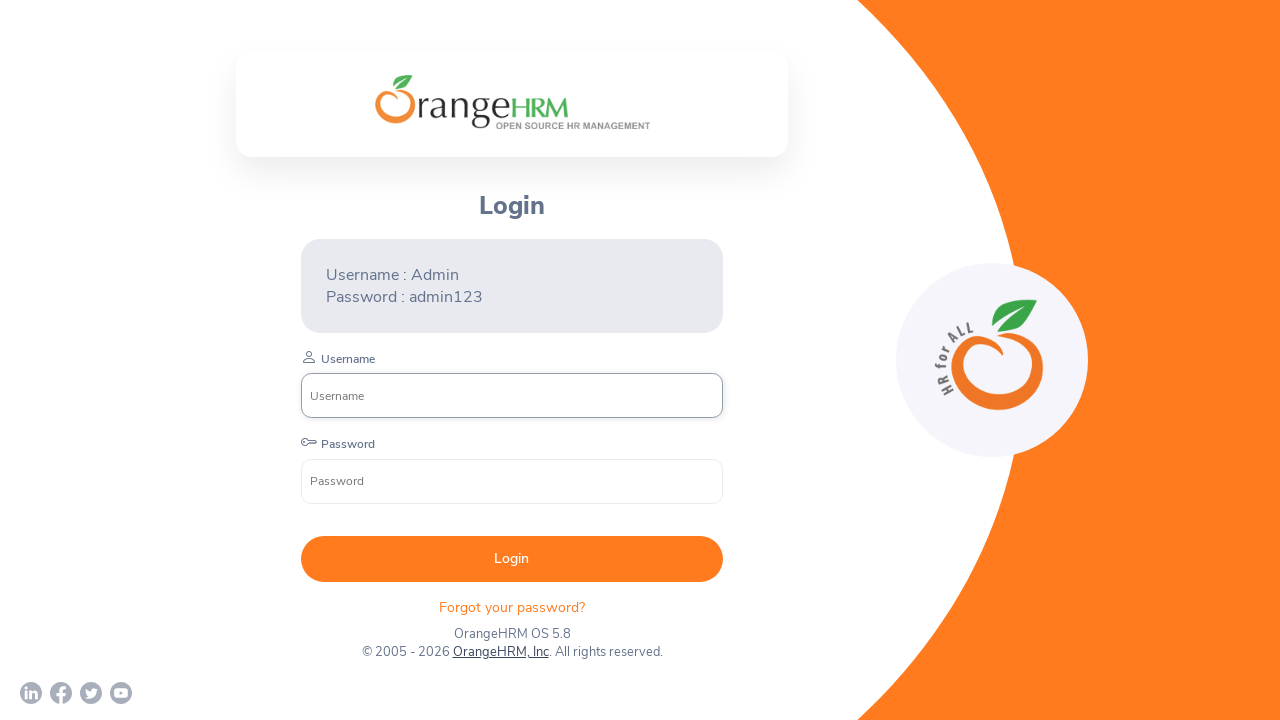

Set viewport size to 1920x1080 to maximize browser window
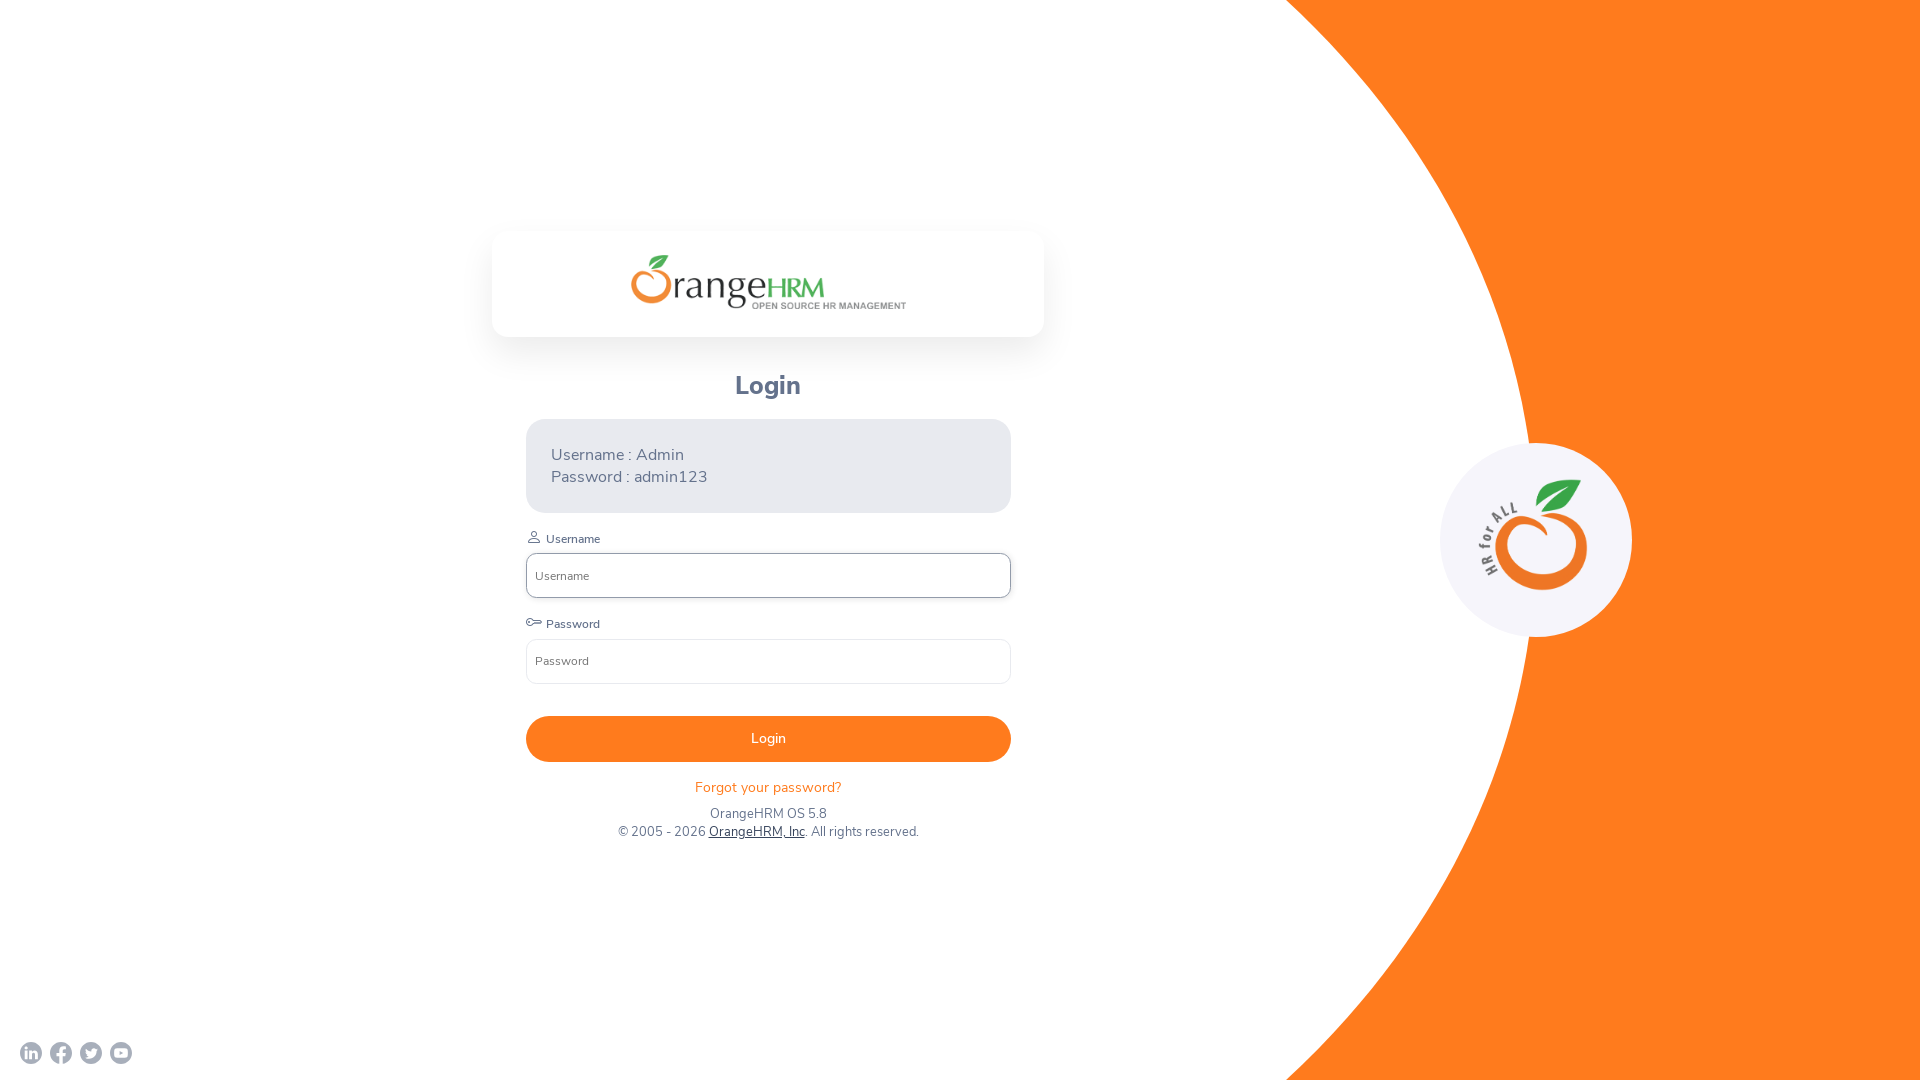

Page loaded successfully - domcontentloaded state reached
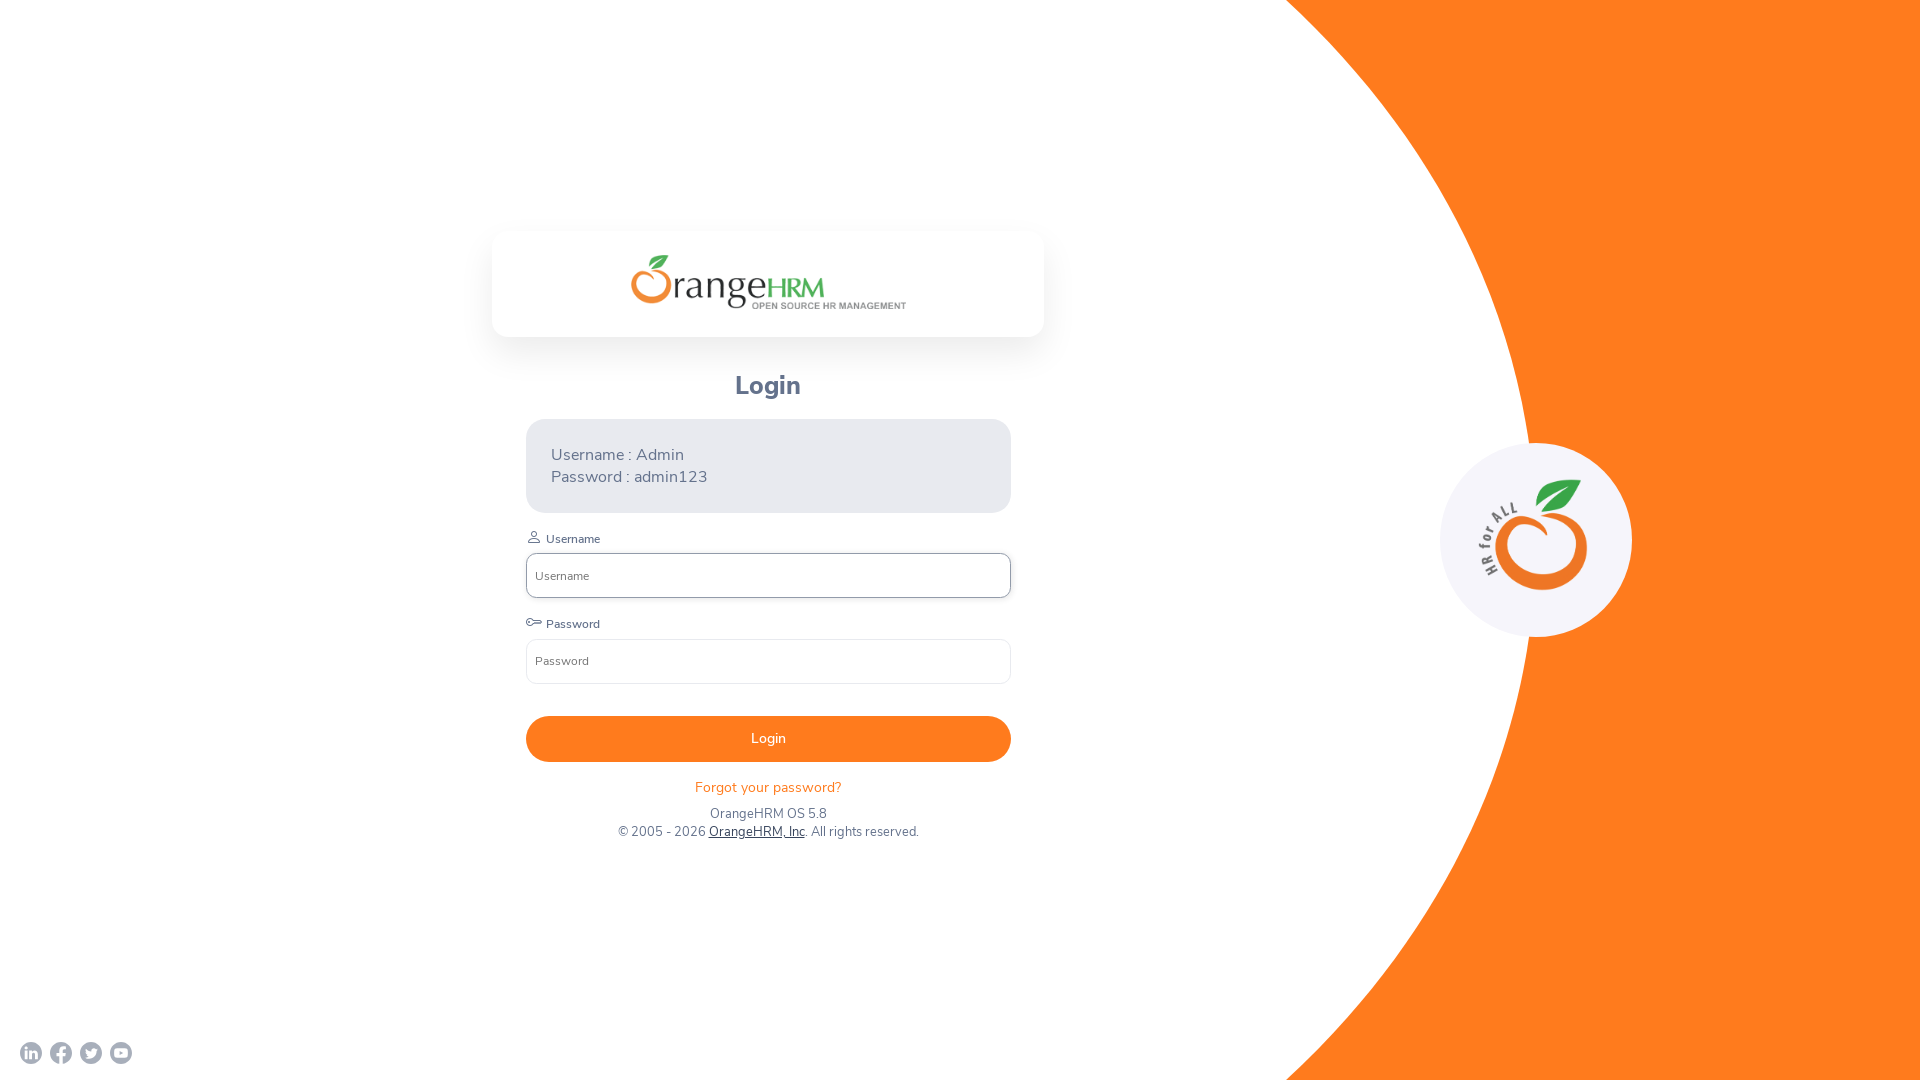

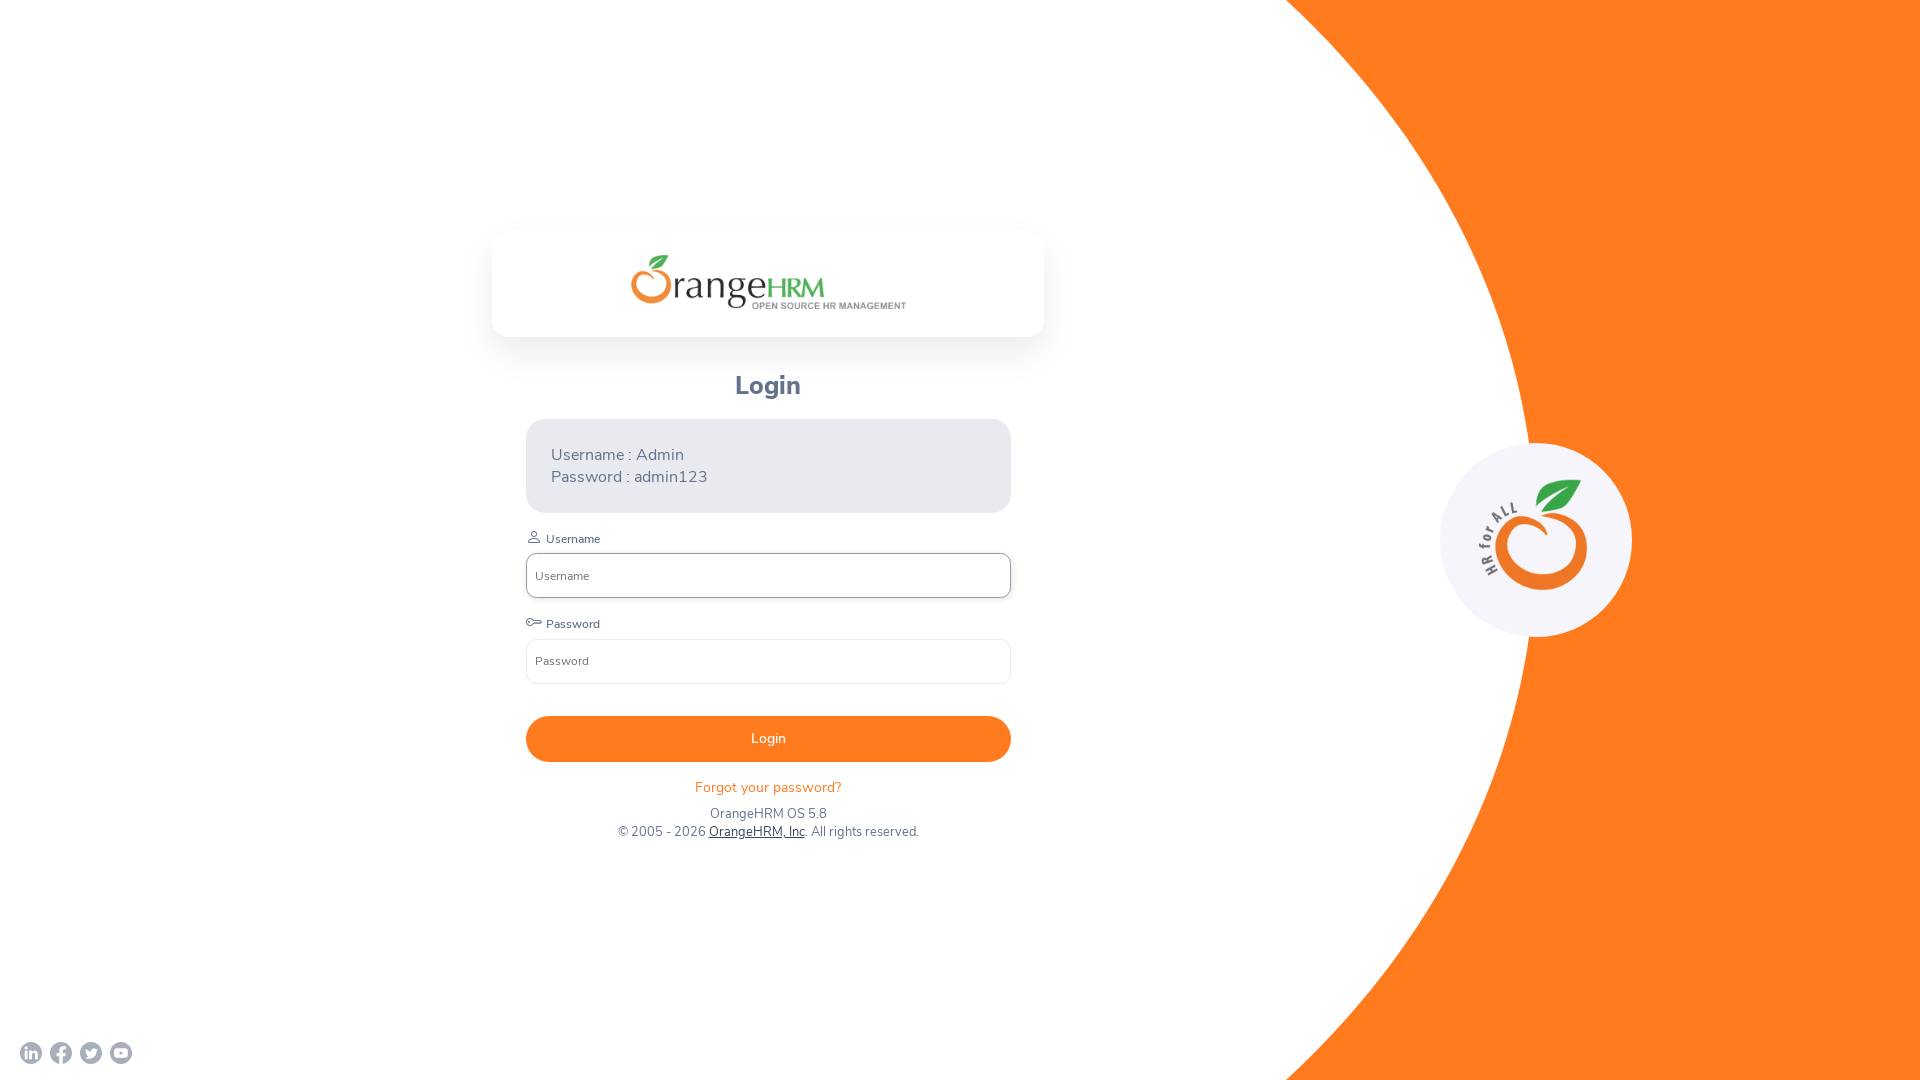